Tests hover functionality on the Hovers page by navigating to it, hovering over profile images, and verifying that the correct usernames (user1, user2, user3) are displayed when hovering.

Starting URL: https://the-internet.herokuapp.com/

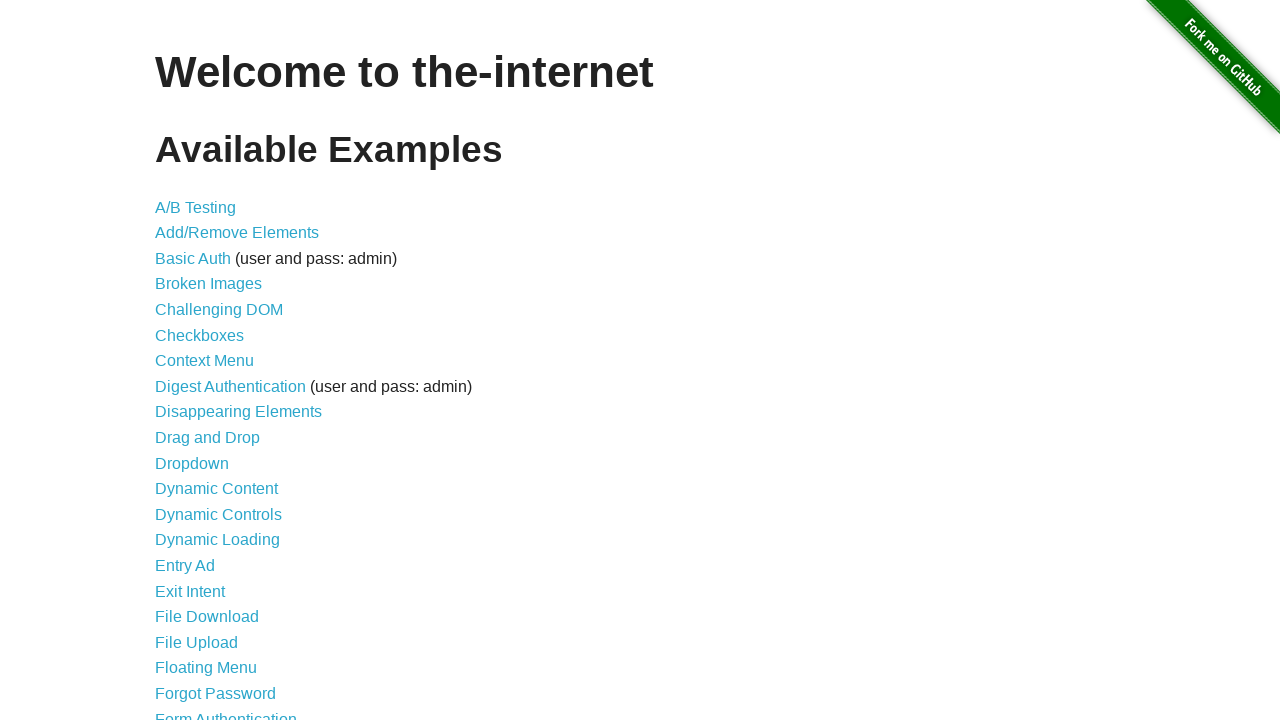

Clicked on 'Hovers' link to navigate to hover test page at (180, 360) on a:text('Hovers')
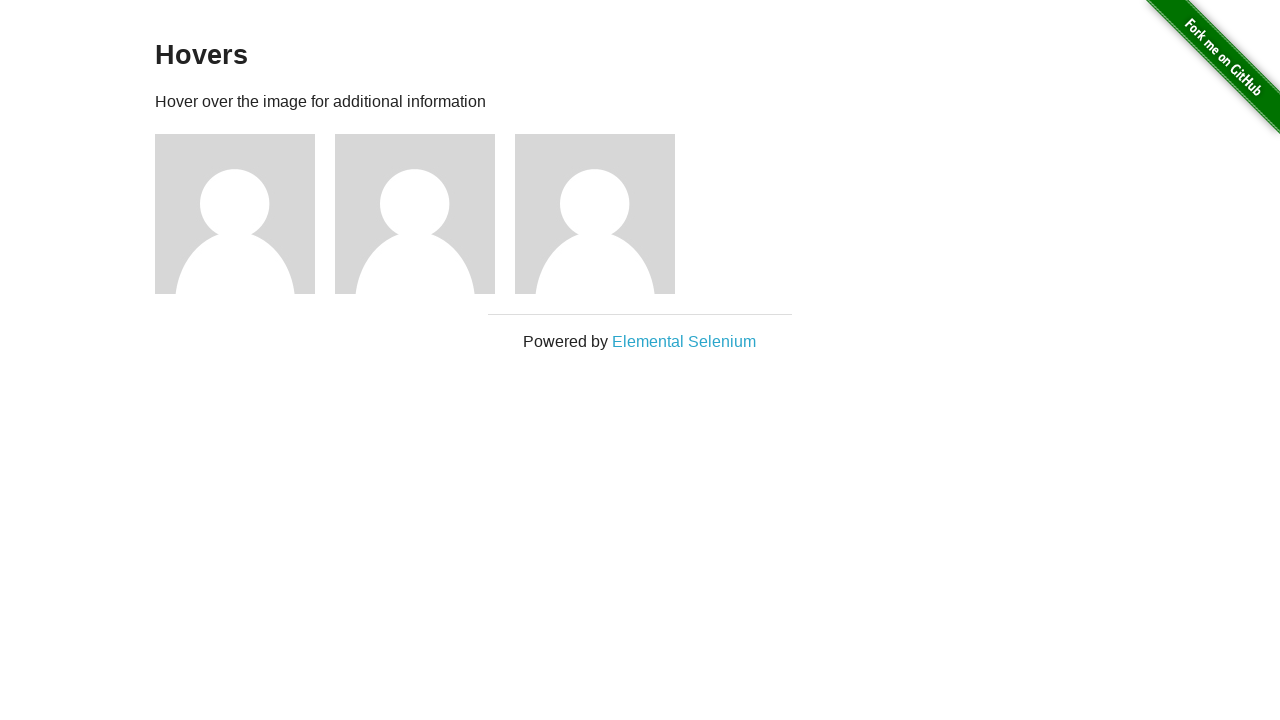

Hover page loaded and figure elements became visible
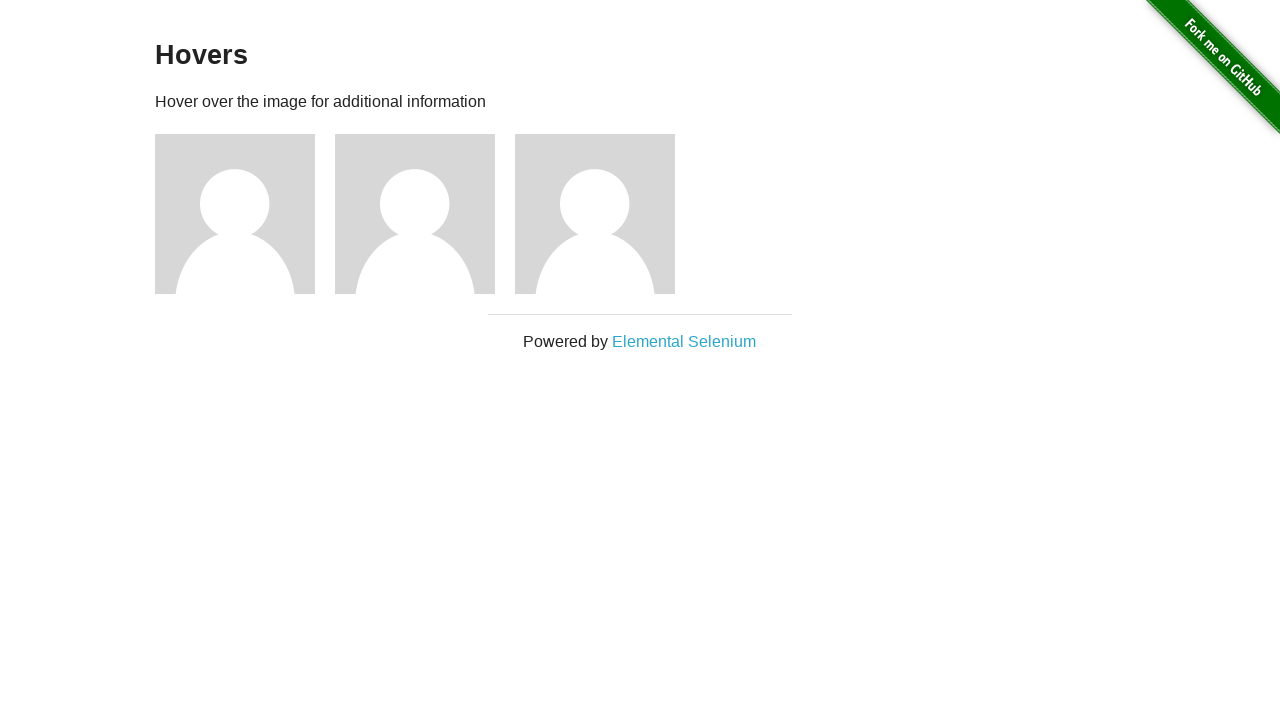

Retrieved all profile figure elements
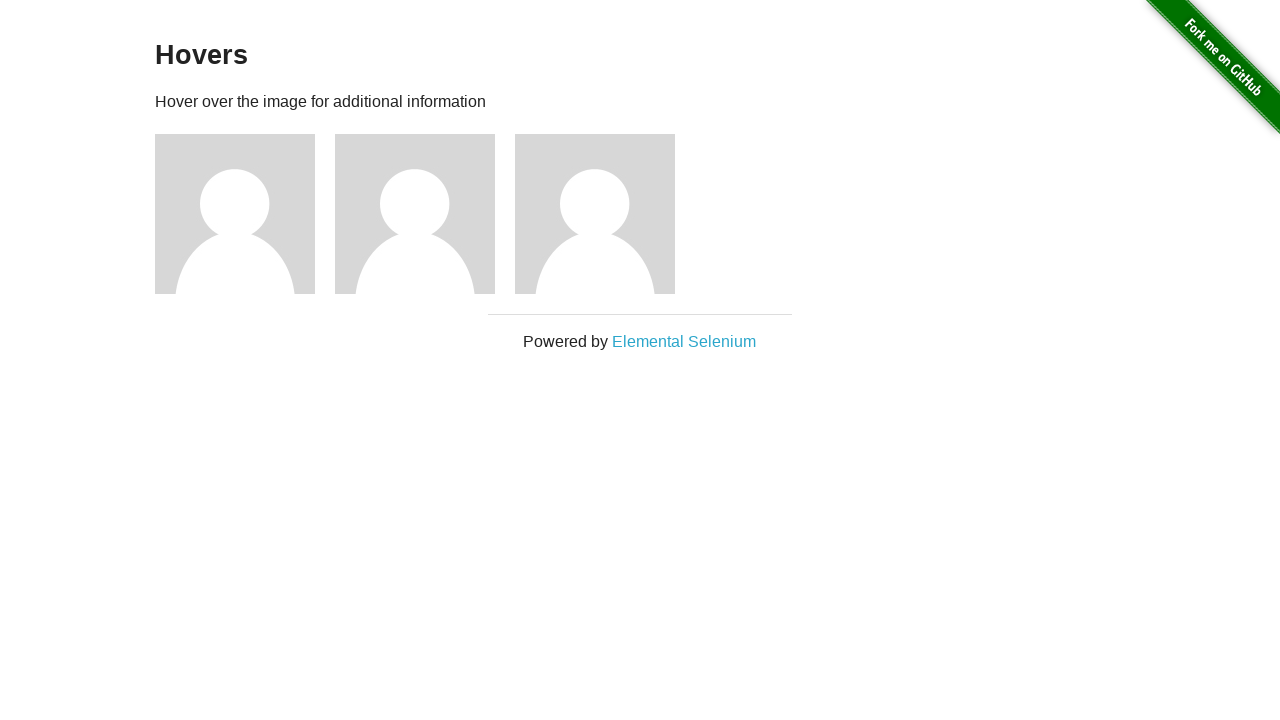

Hovered over first profile image at (245, 214) on .figure >> nth=0
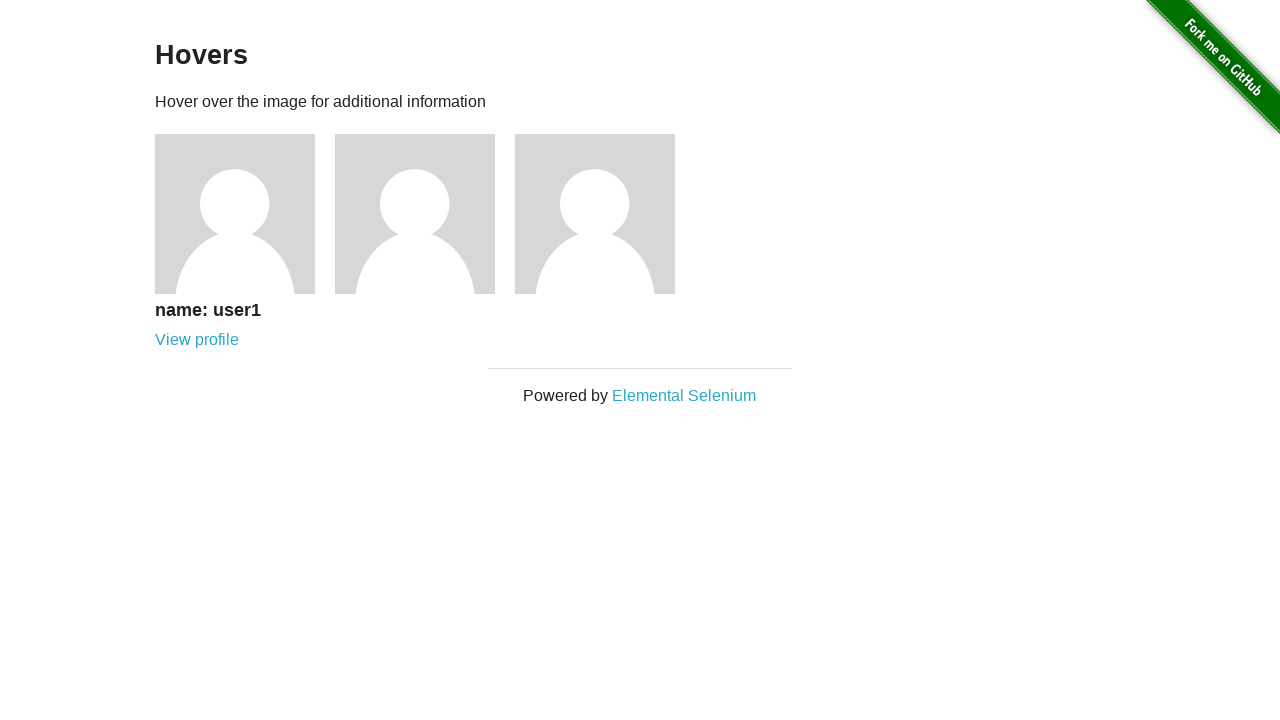

Username caption became visible for first profile
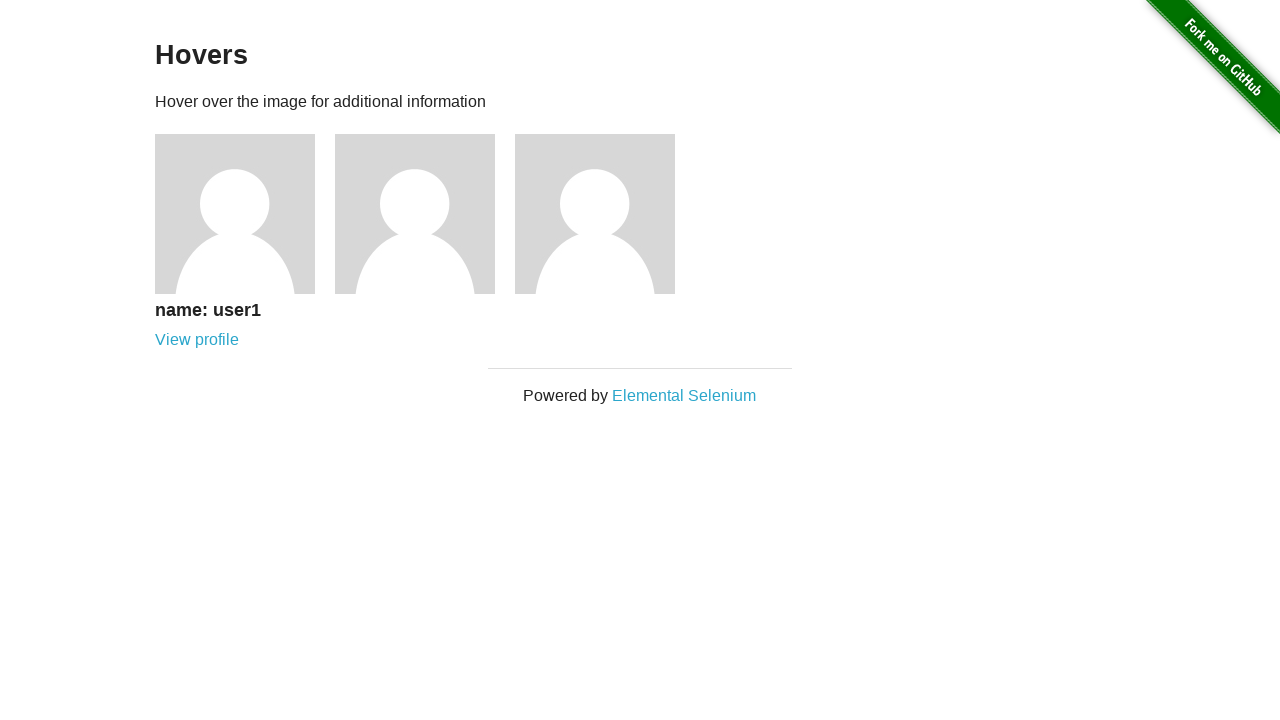

Retrieved first username text: user1
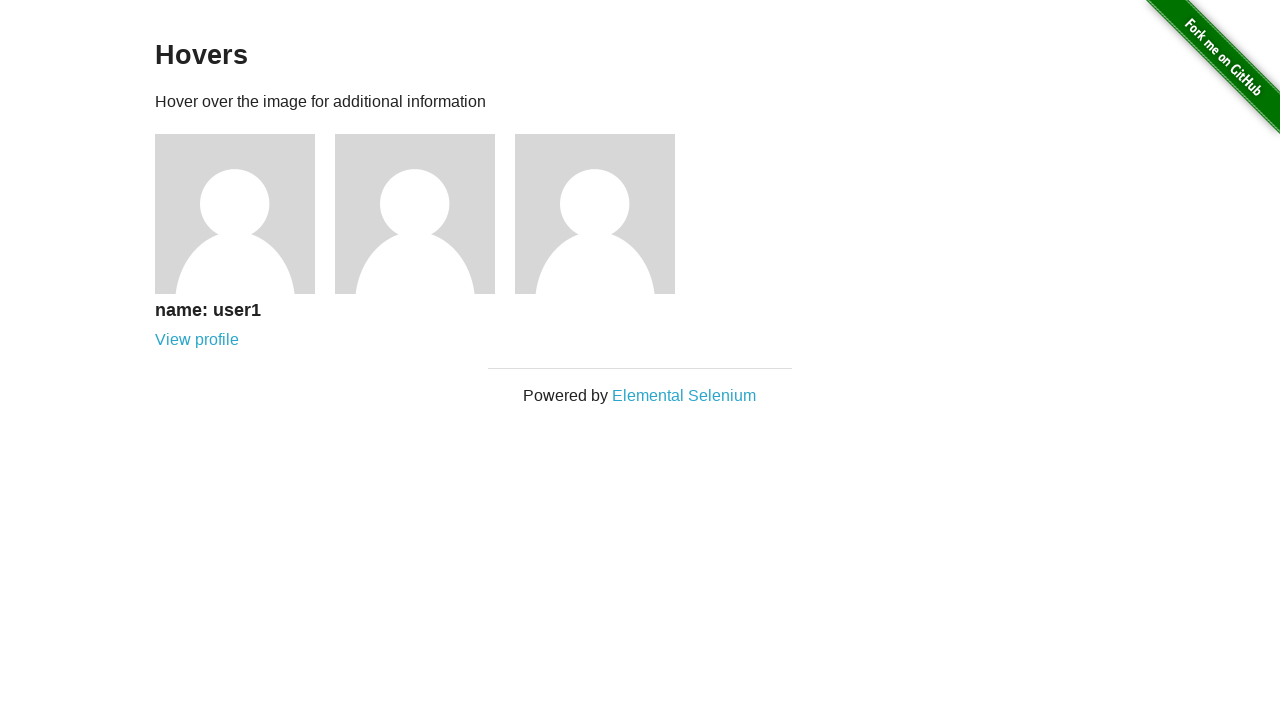

Verified first username contains 'user1'
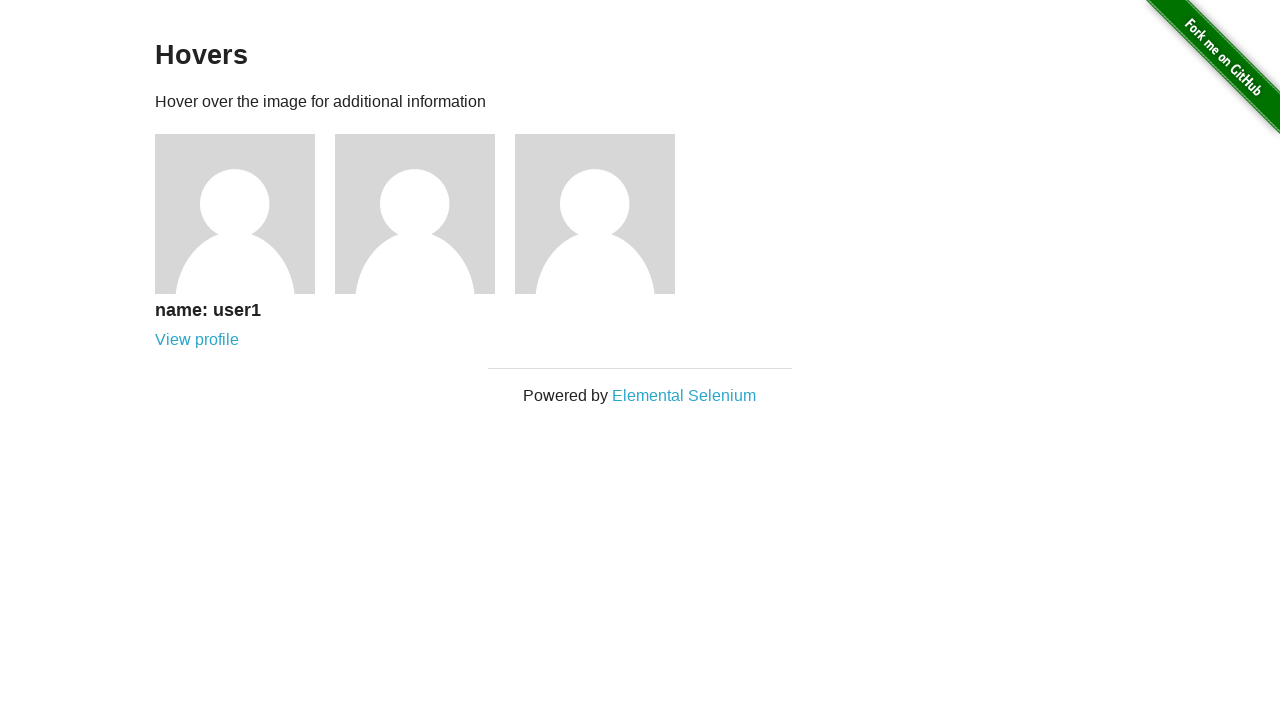

Hovered over second profile image at (425, 214) on .figure >> nth=1
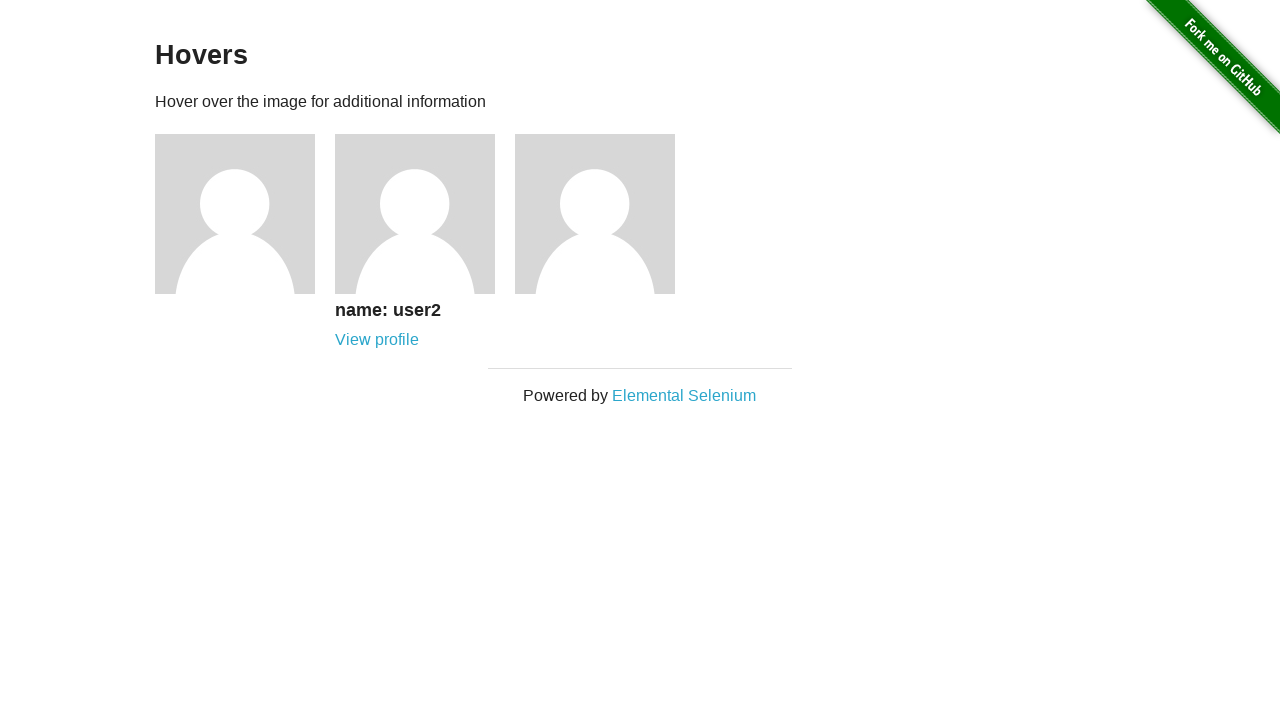

Retrieved second username text: user2
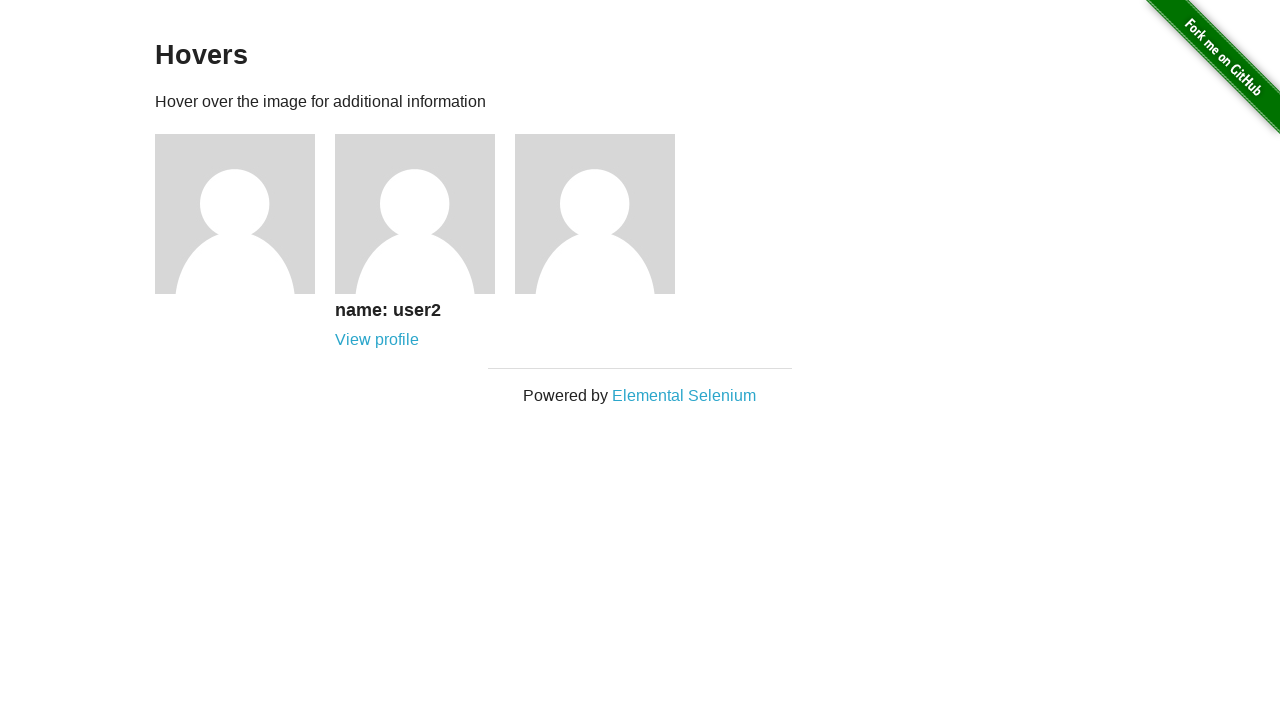

Verified second username contains 'user2'
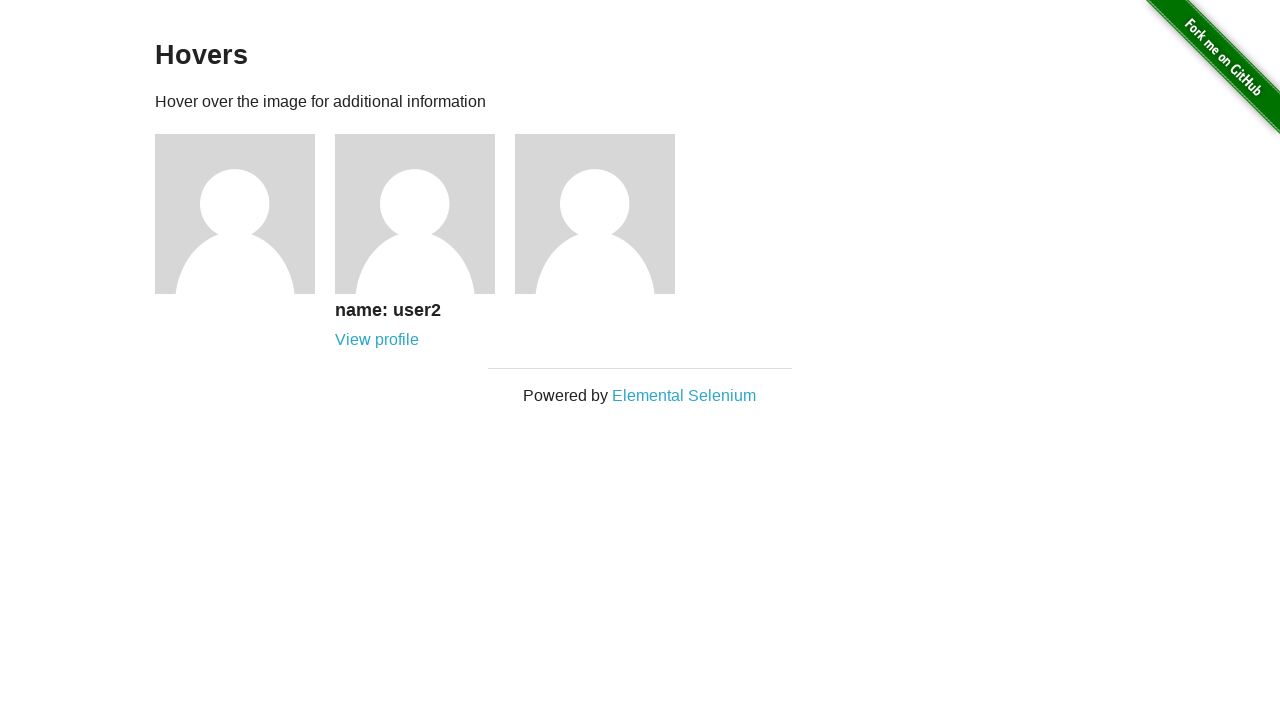

Hovered over third profile image at (605, 214) on .figure >> nth=2
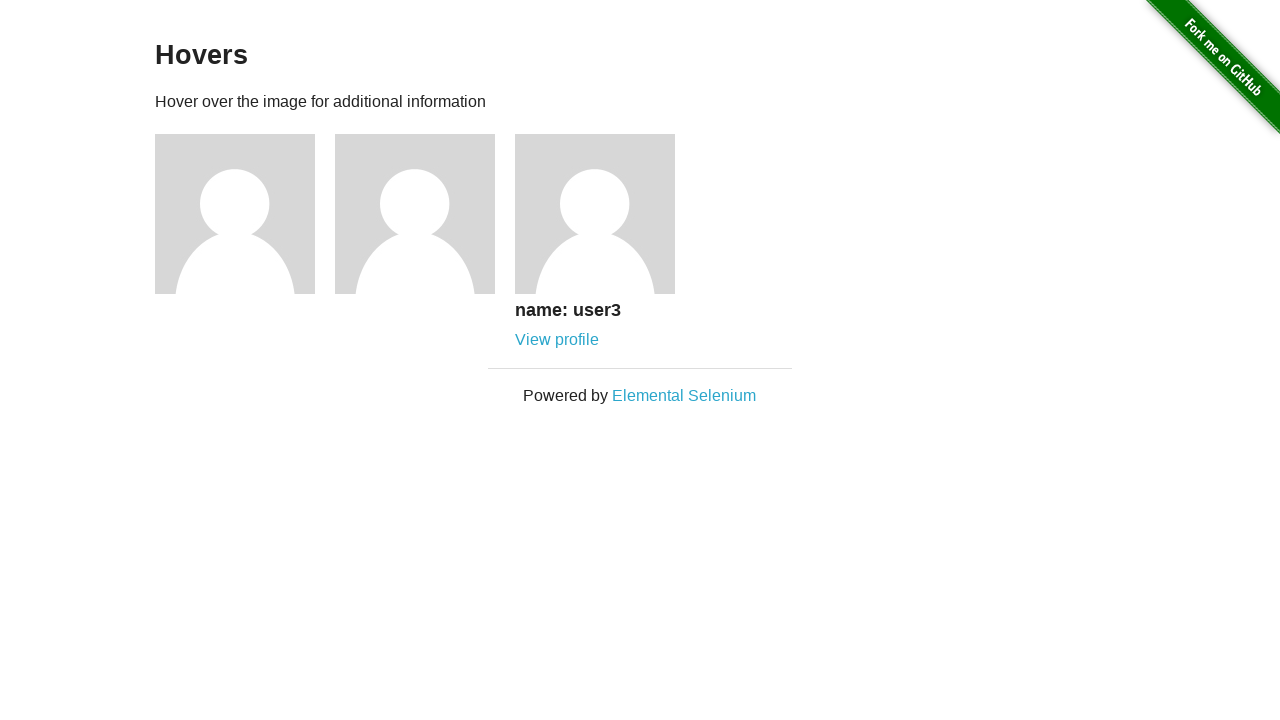

Retrieved third username text: user3
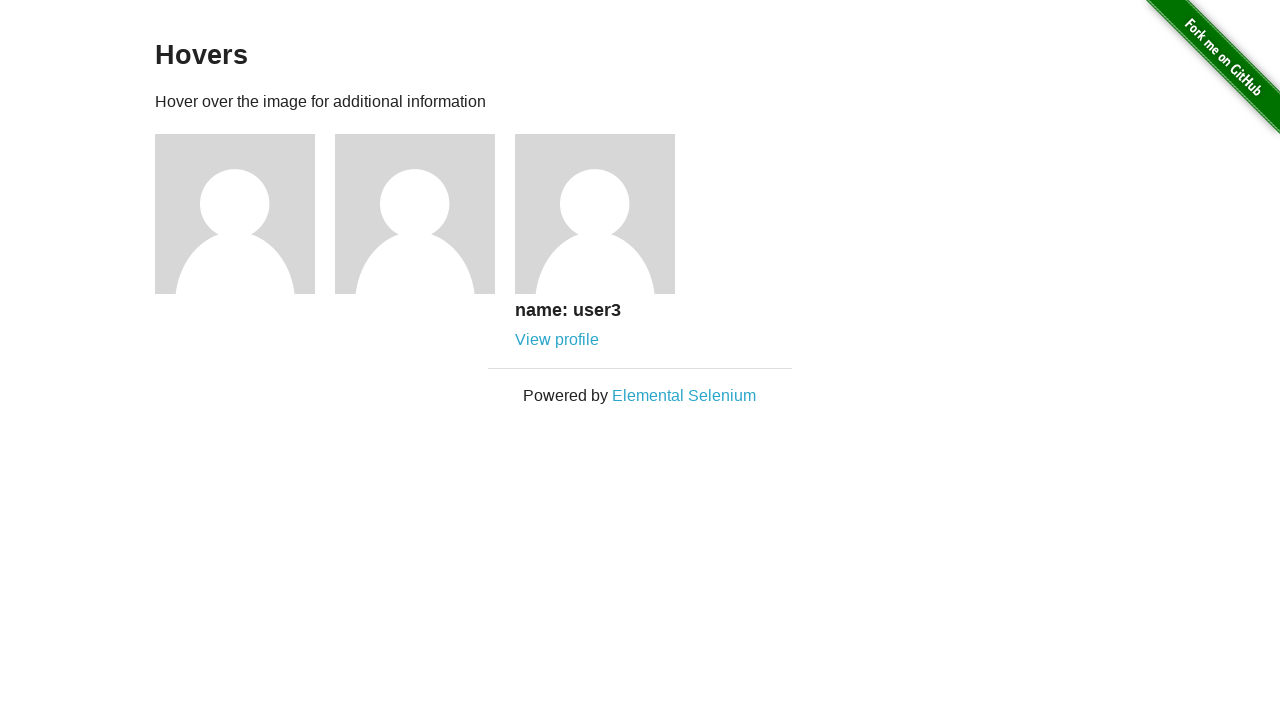

Verified third username contains 'user3'
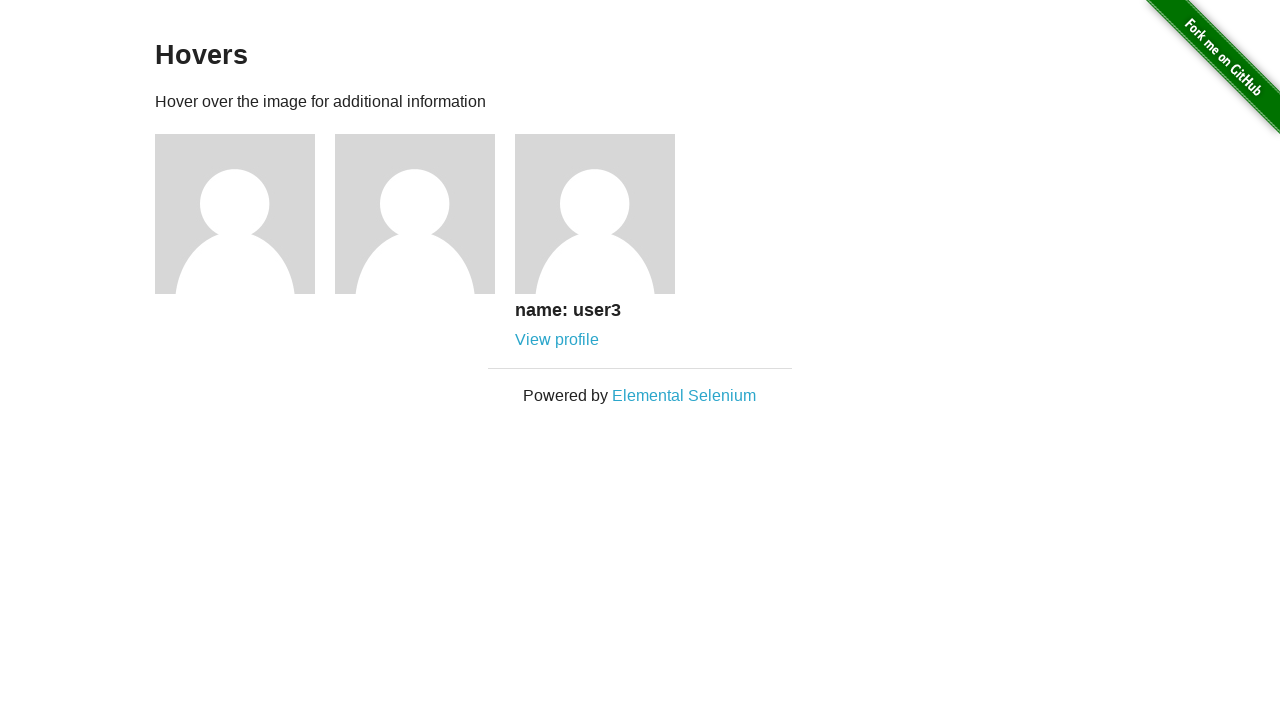

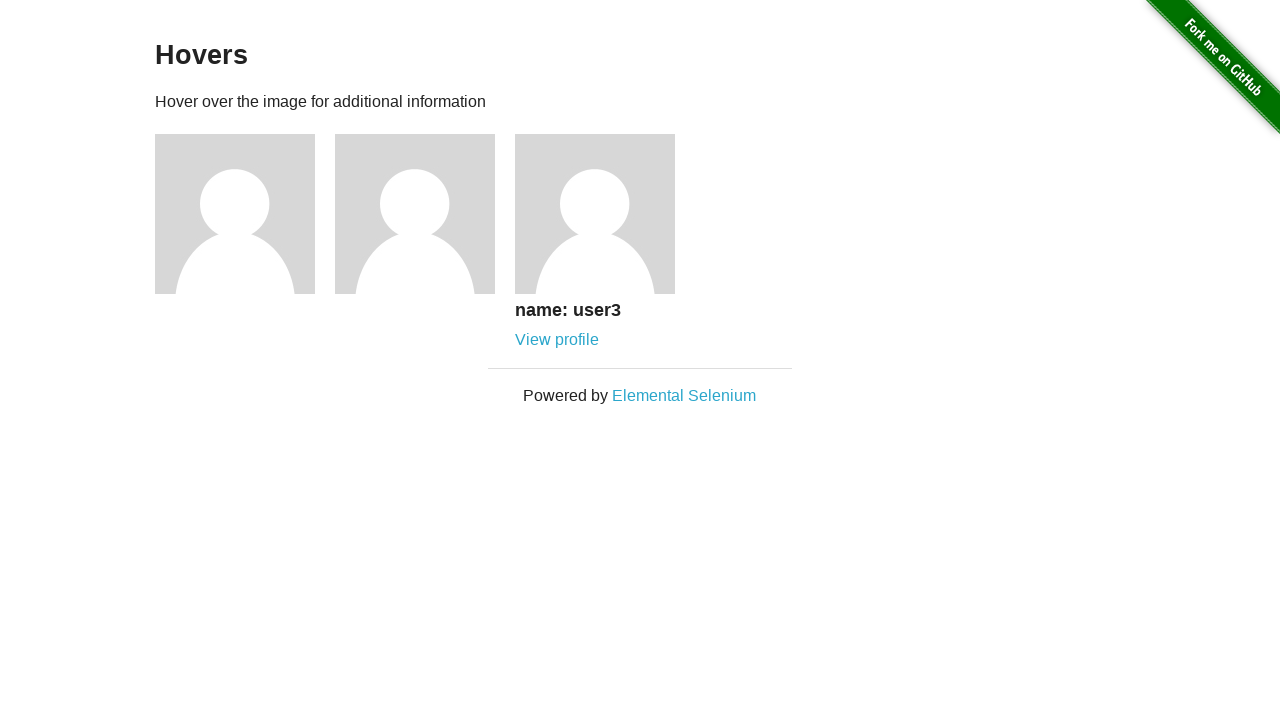